Tests sorting functionality on a vegetable offers table by clicking the column header to sort, verifying the sort order, and searching for a specific item (Rice) across paginated results.

Starting URL: https://rahulshettyacademy.com/greenkart/#/offers

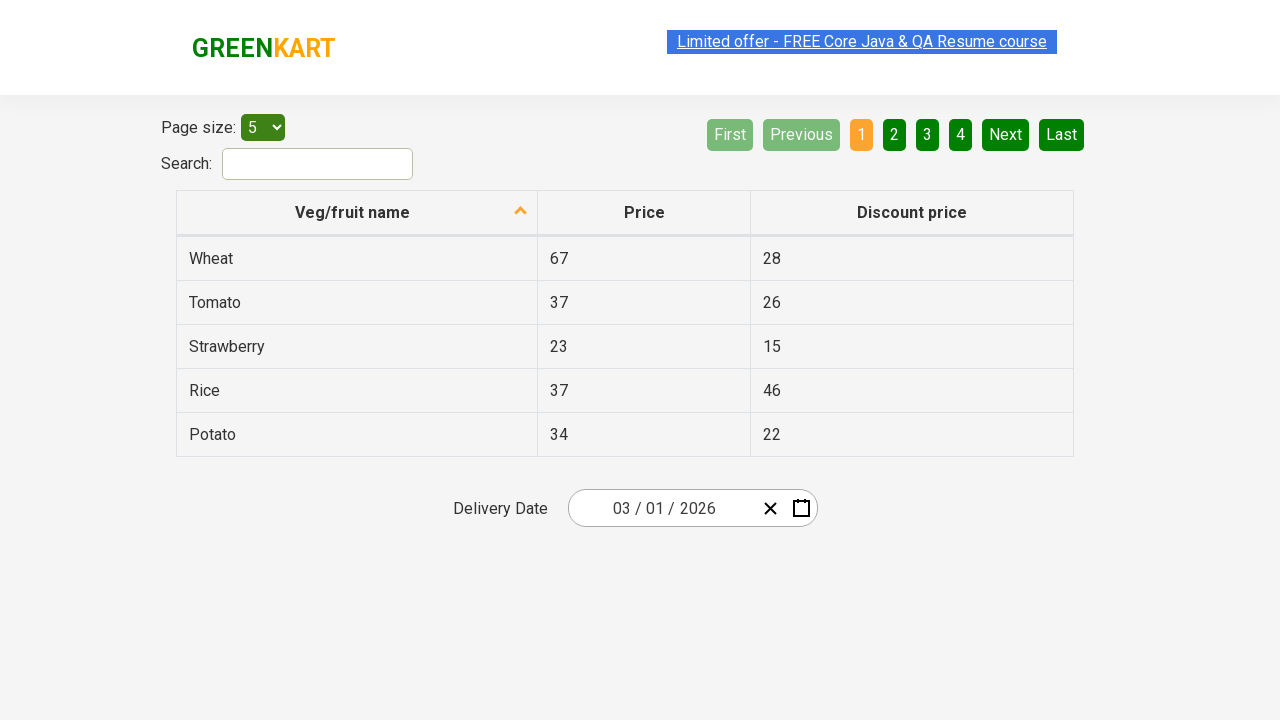

Clicked first column header to sort vegetables at (357, 213) on xpath=//tr/th[1]
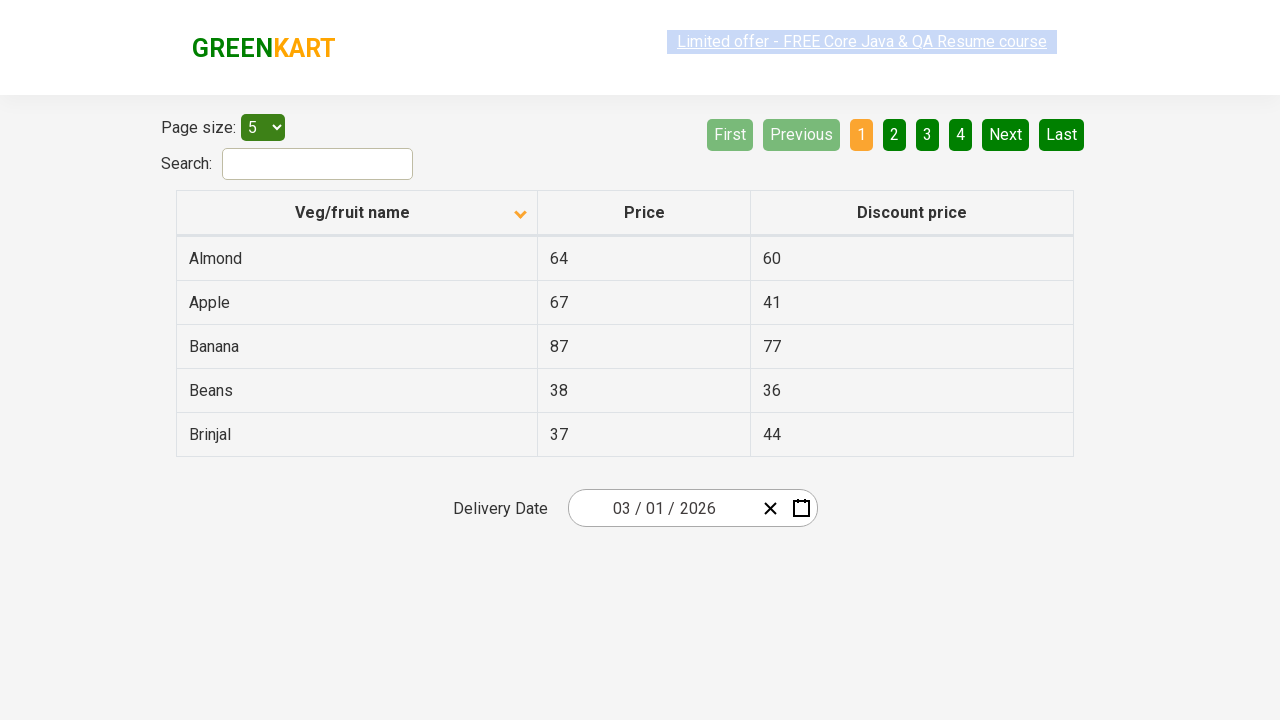

Table loaded and first column data is present
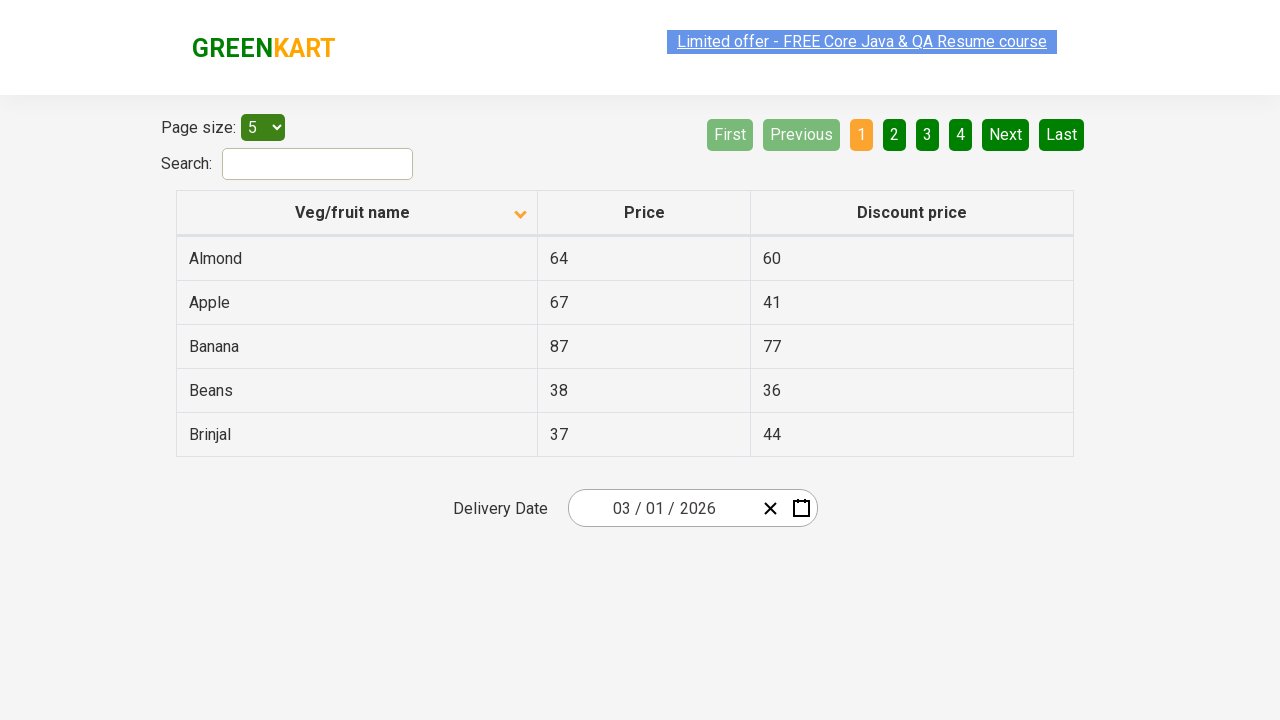

Retrieved 5 vegetable names from first column
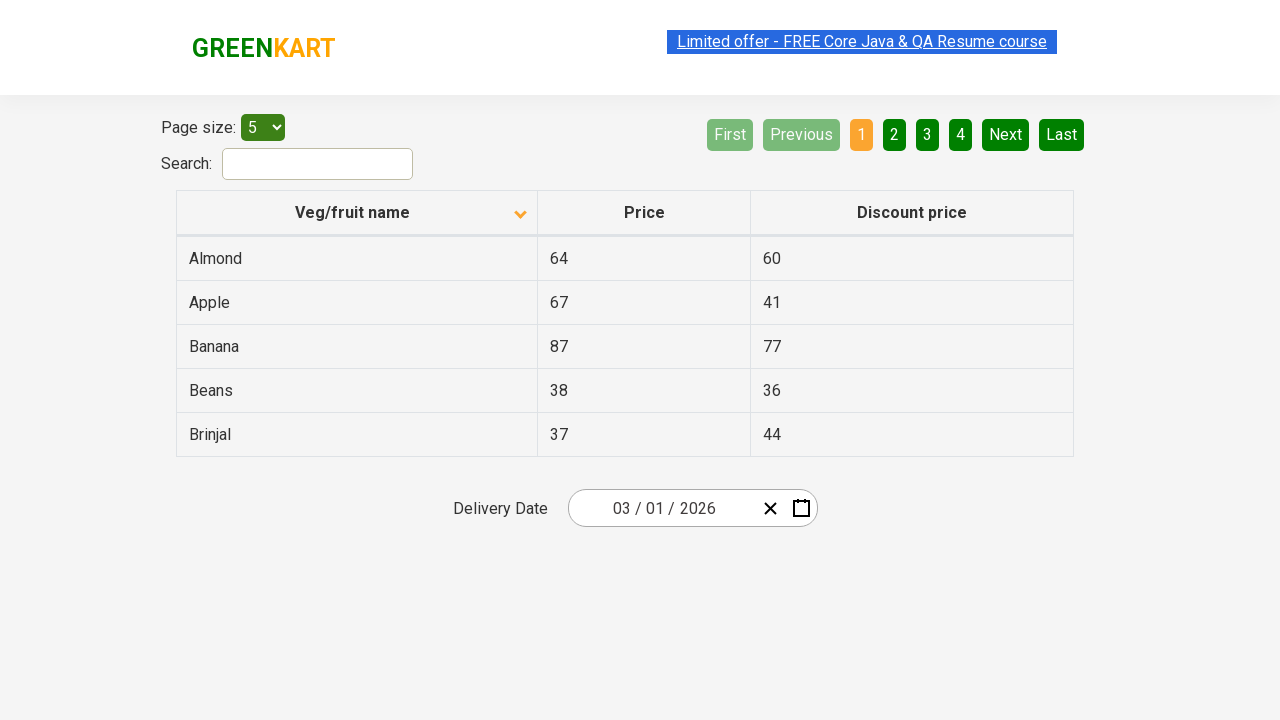

Verified vegetables are sorted alphabetically
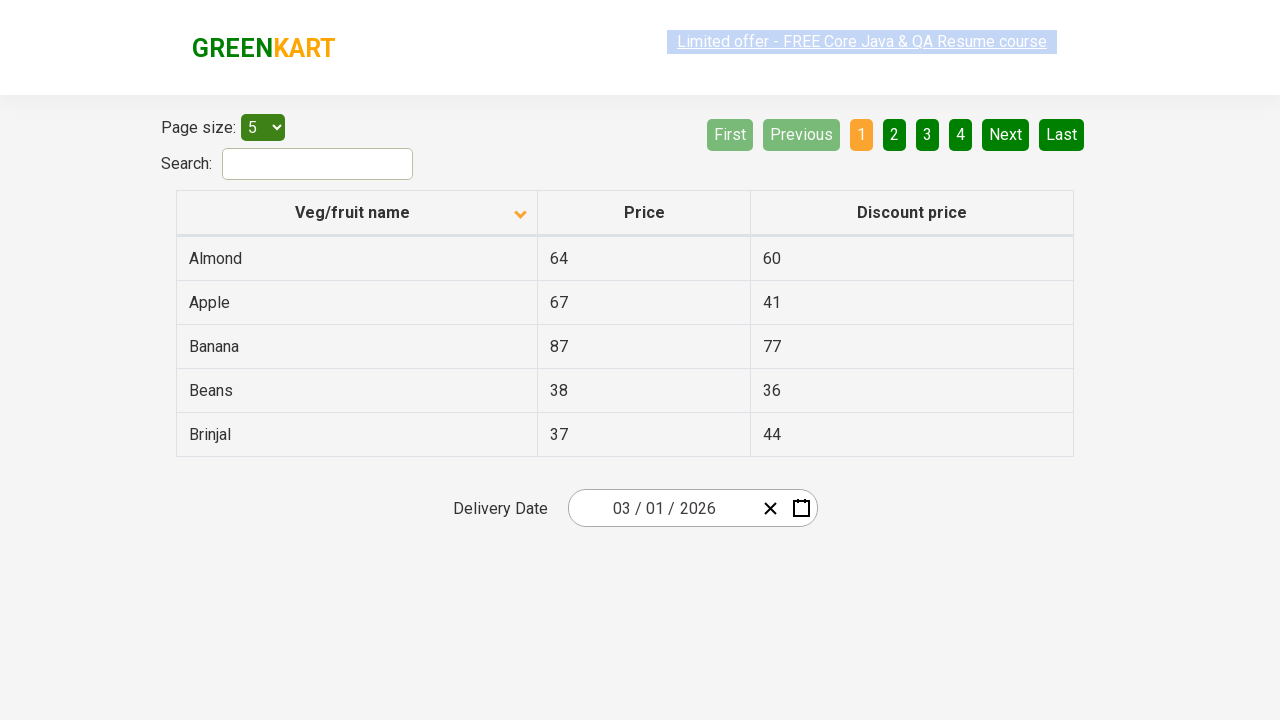

Clicked next page button to continue searching for Rice at (1006, 134) on [aria-label='Next']
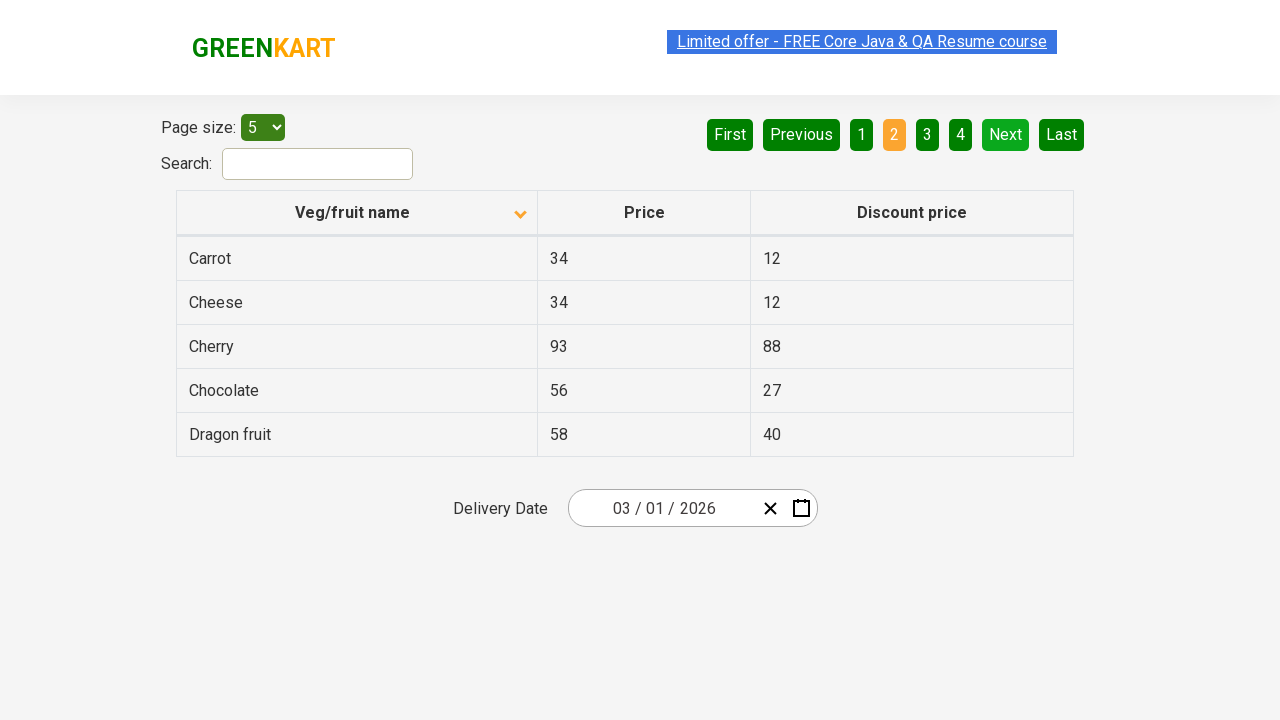

Waited for page transition to complete
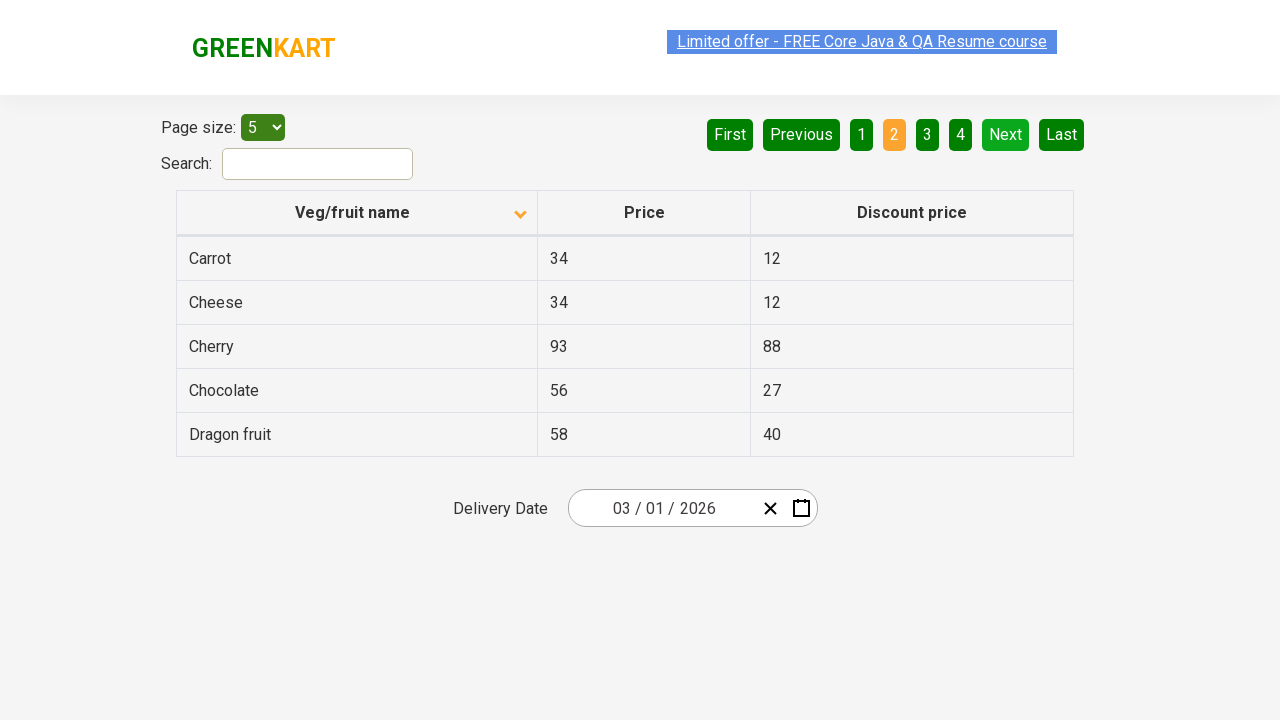

Clicked next page button to continue searching for Rice at (1006, 134) on [aria-label='Next']
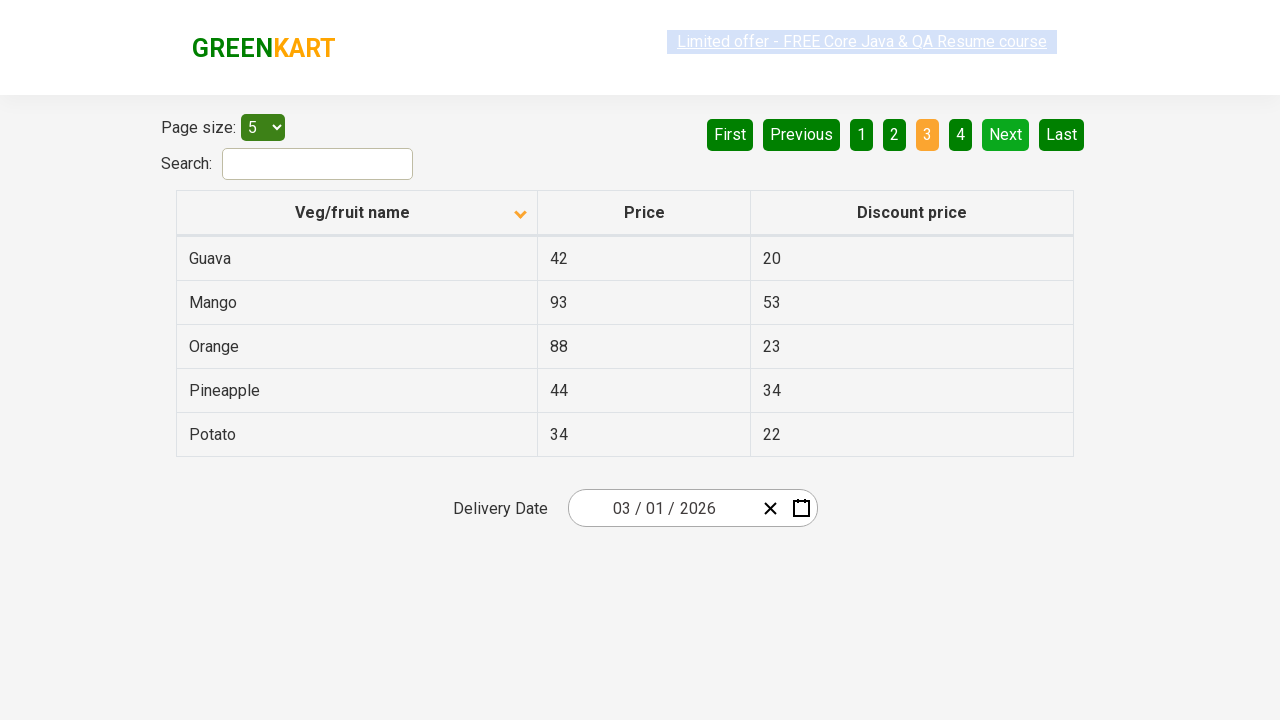

Waited for page transition to complete
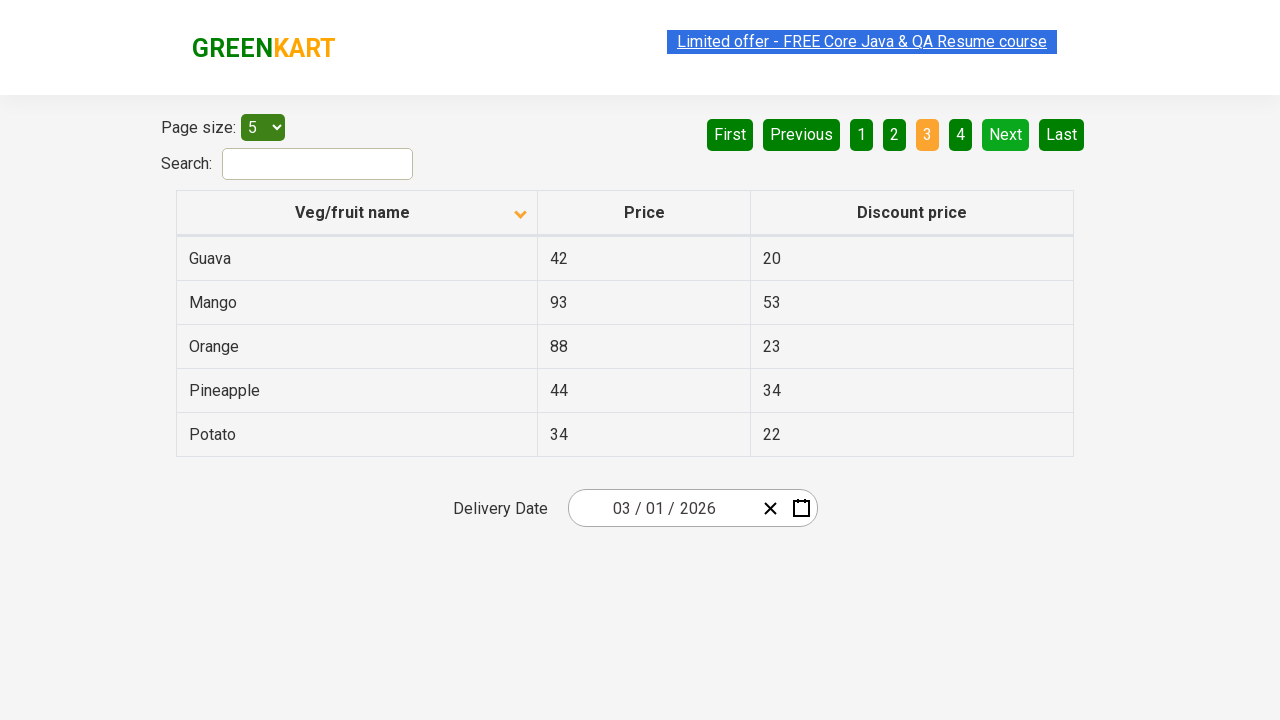

Clicked next page button to continue searching for Rice at (1006, 134) on [aria-label='Next']
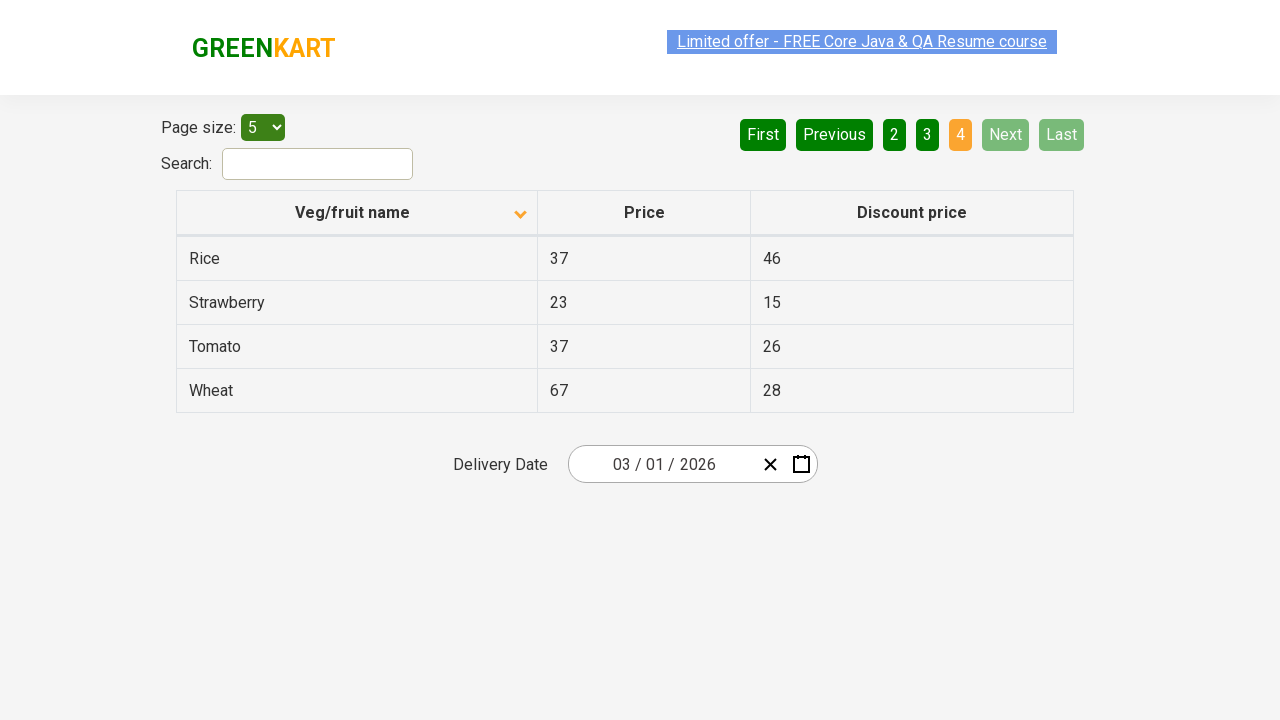

Waited for page transition to complete
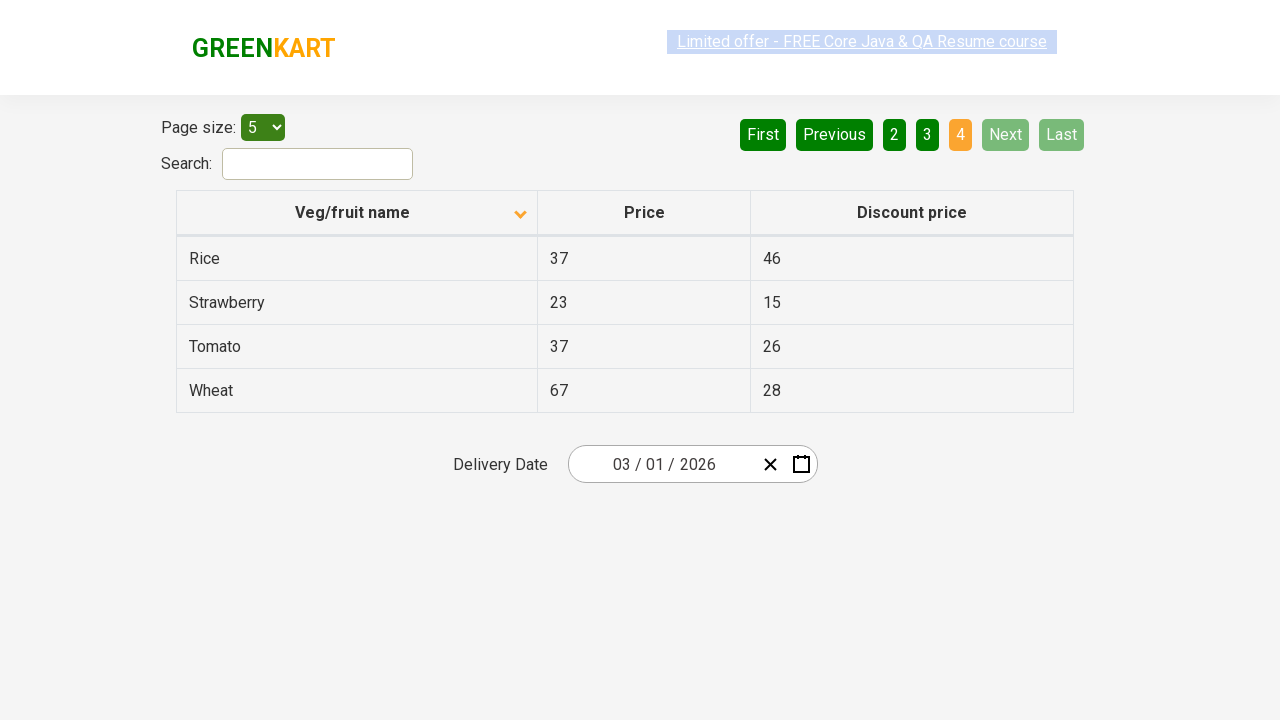

Found 'Rice' with price 37
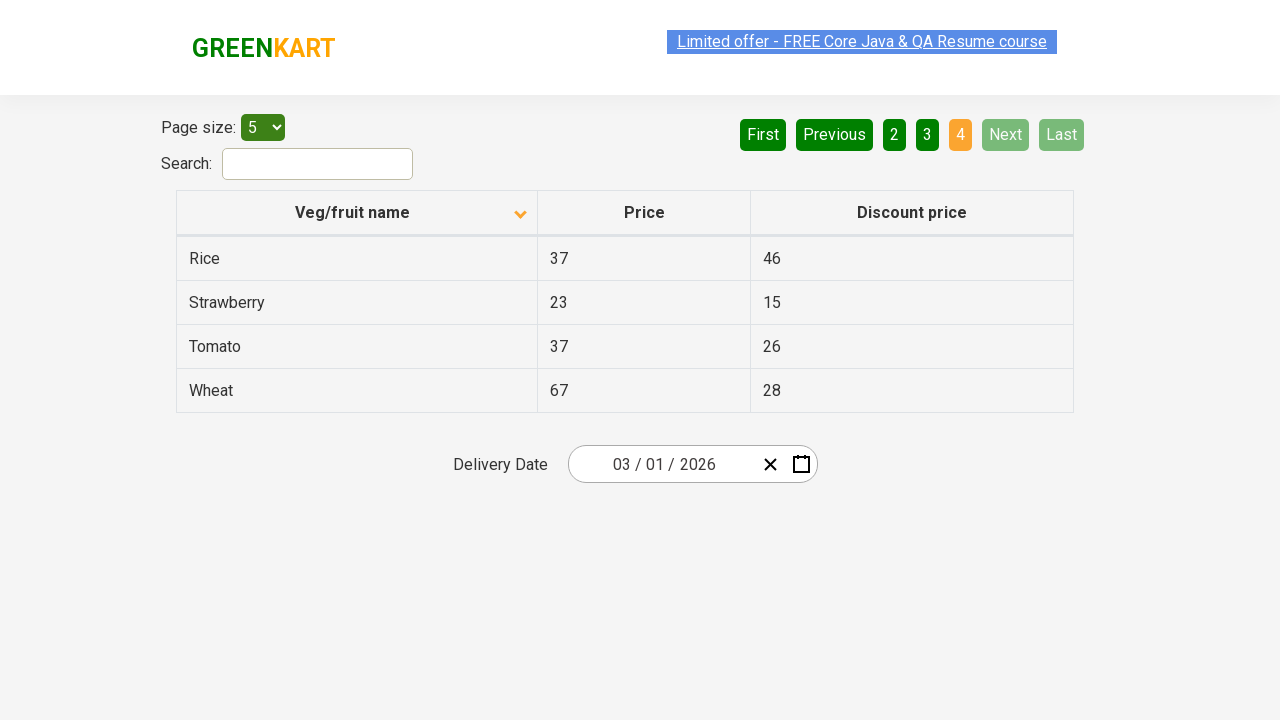

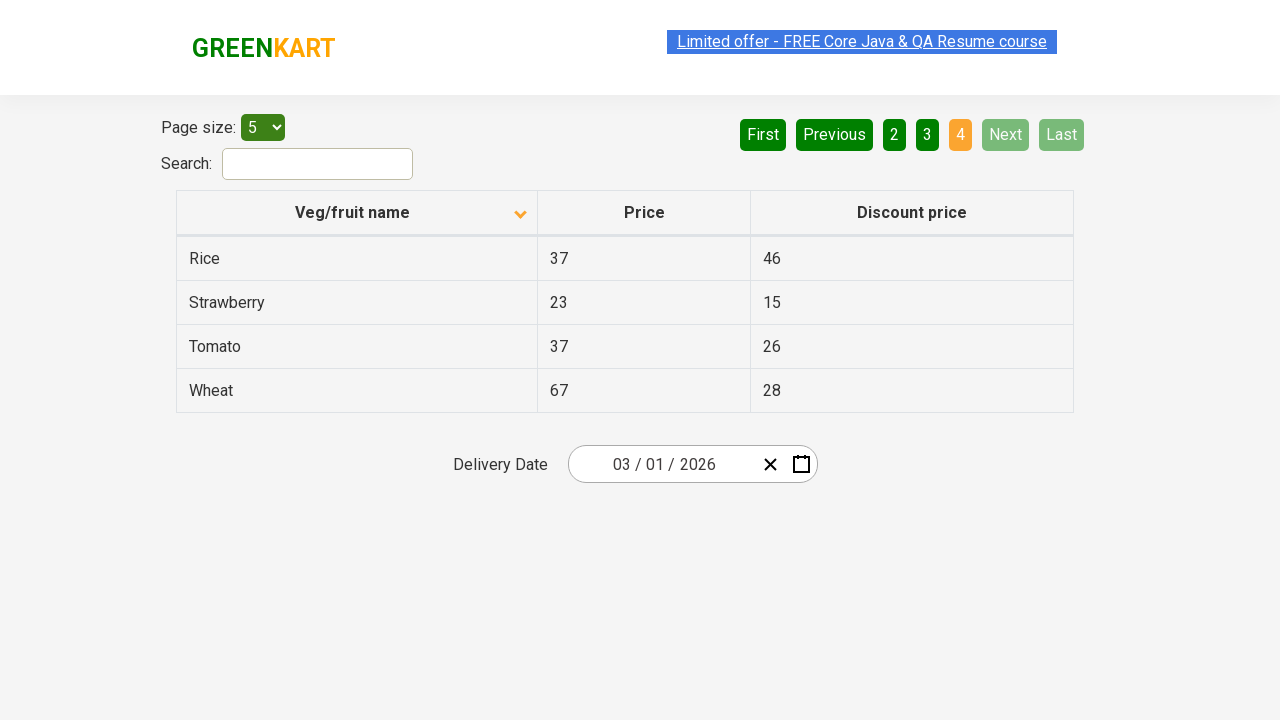